Tests jQuery UI datepicker widget by switching to the iframe containing the demo and clicking on the datepicker input field to open the calendar

Starting URL: https://jqueryui.com/datepicker/

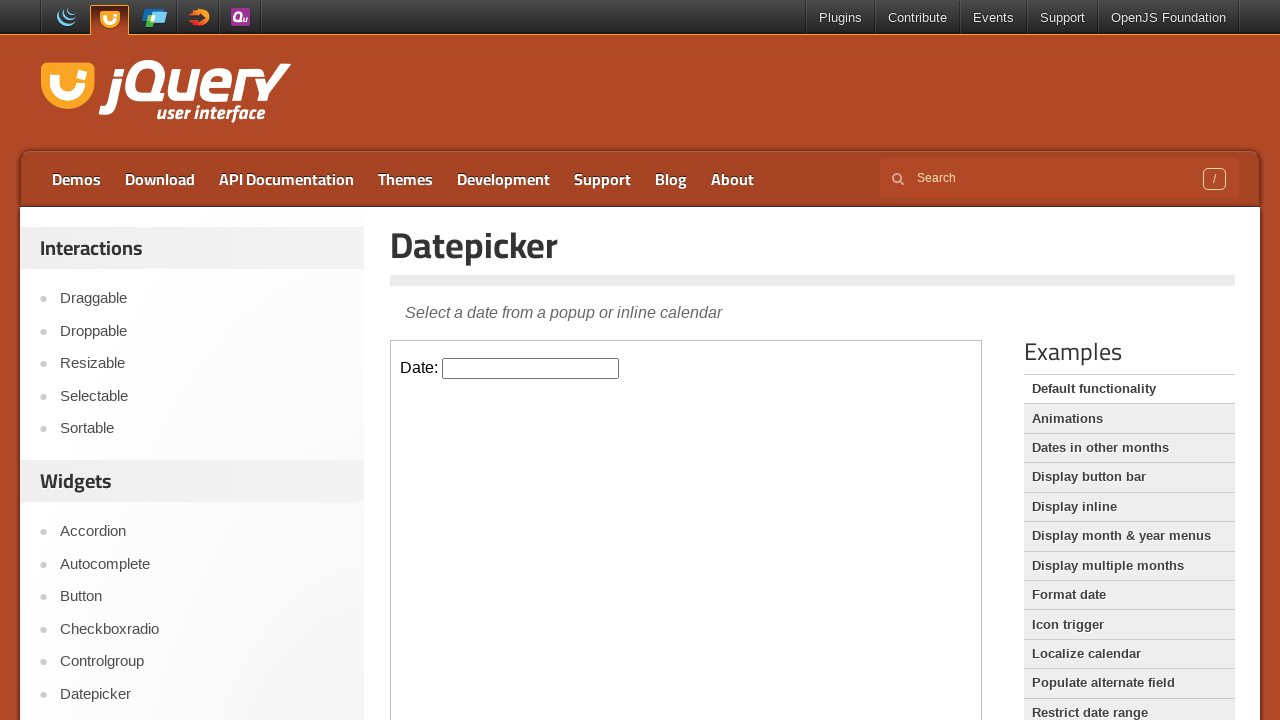

Located iframe containing the datepicker demo
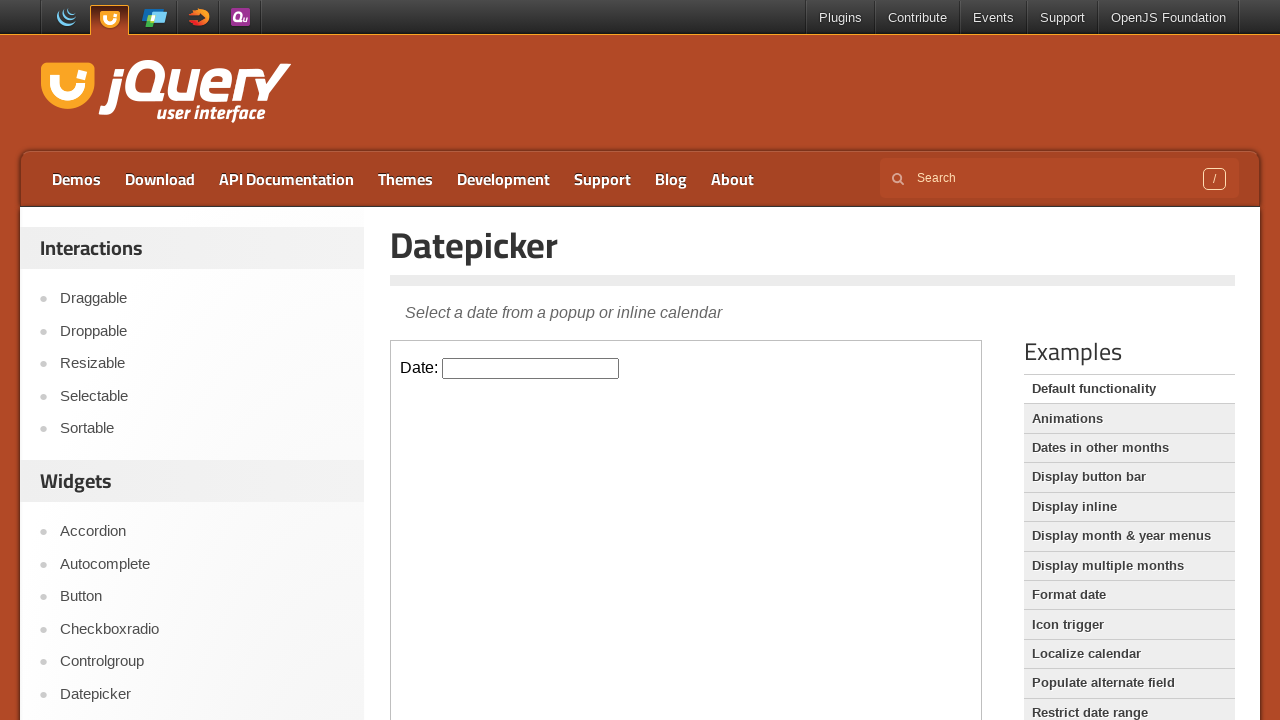

Clicked on the datepicker input field to open the calendar at (531, 368) on iframe.demo-frame >> nth=0 >> internal:control=enter-frame >> .hasDatepicker
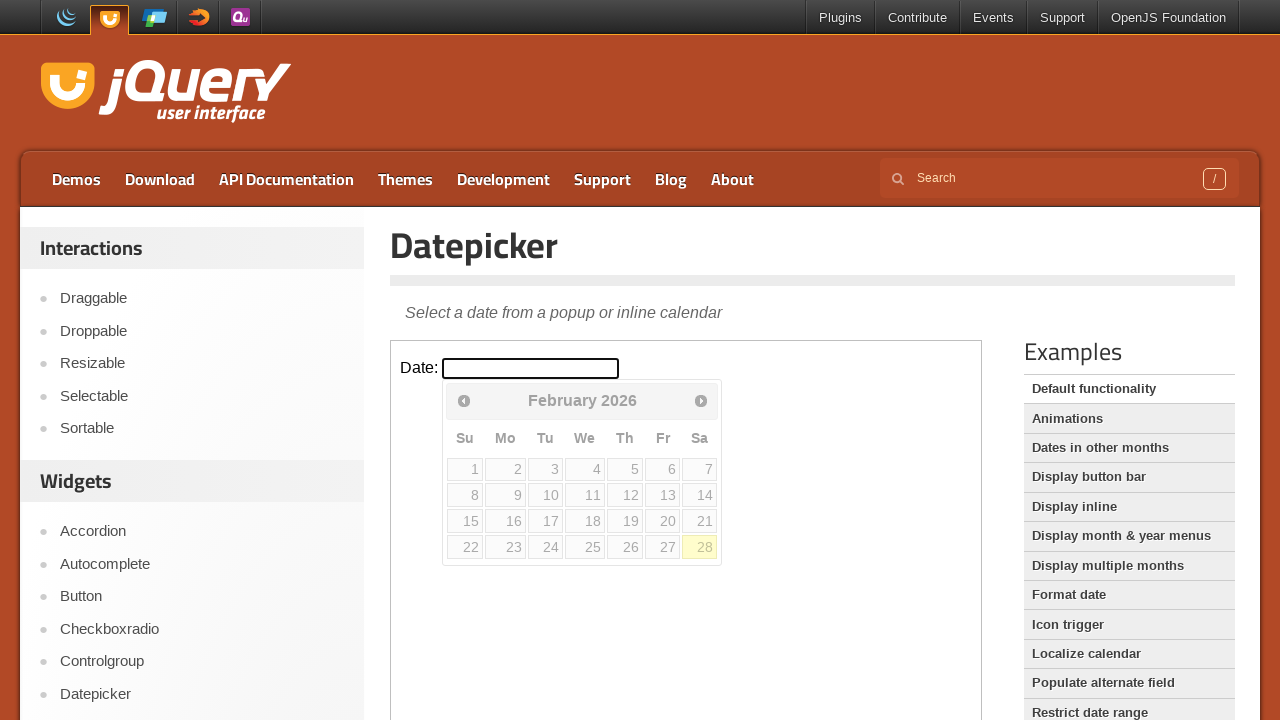

Datepicker calendar appeared
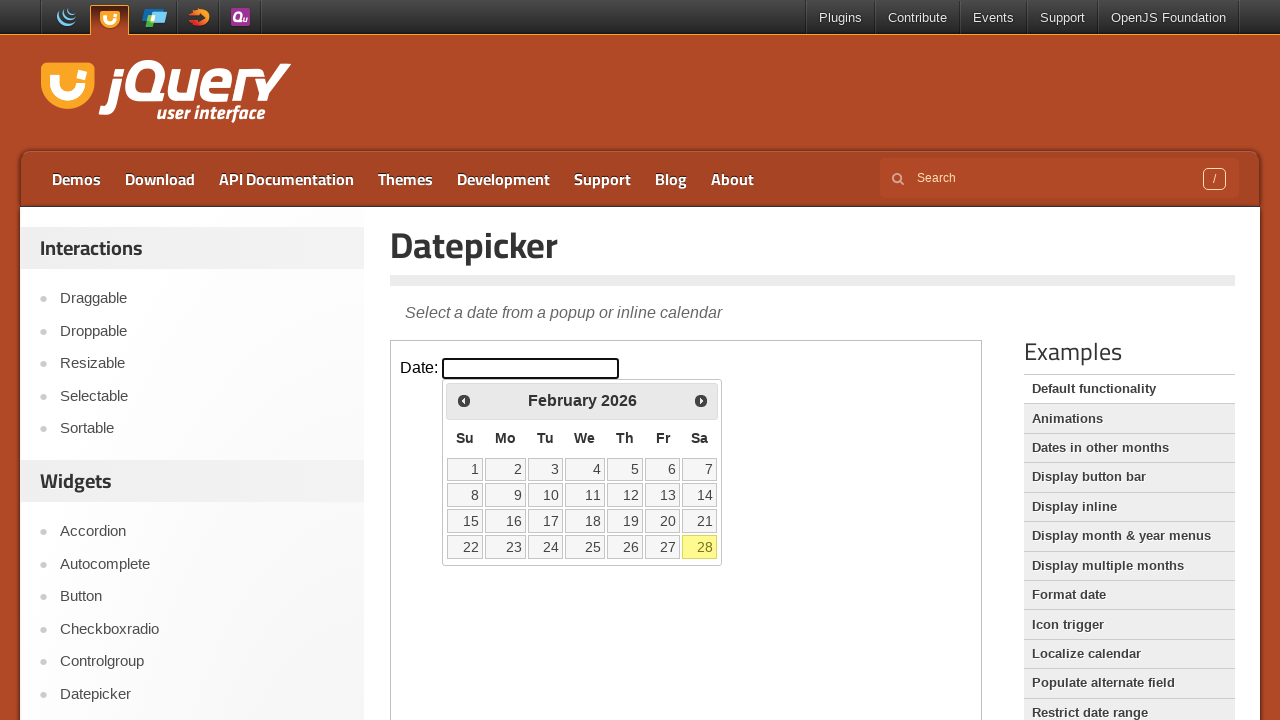

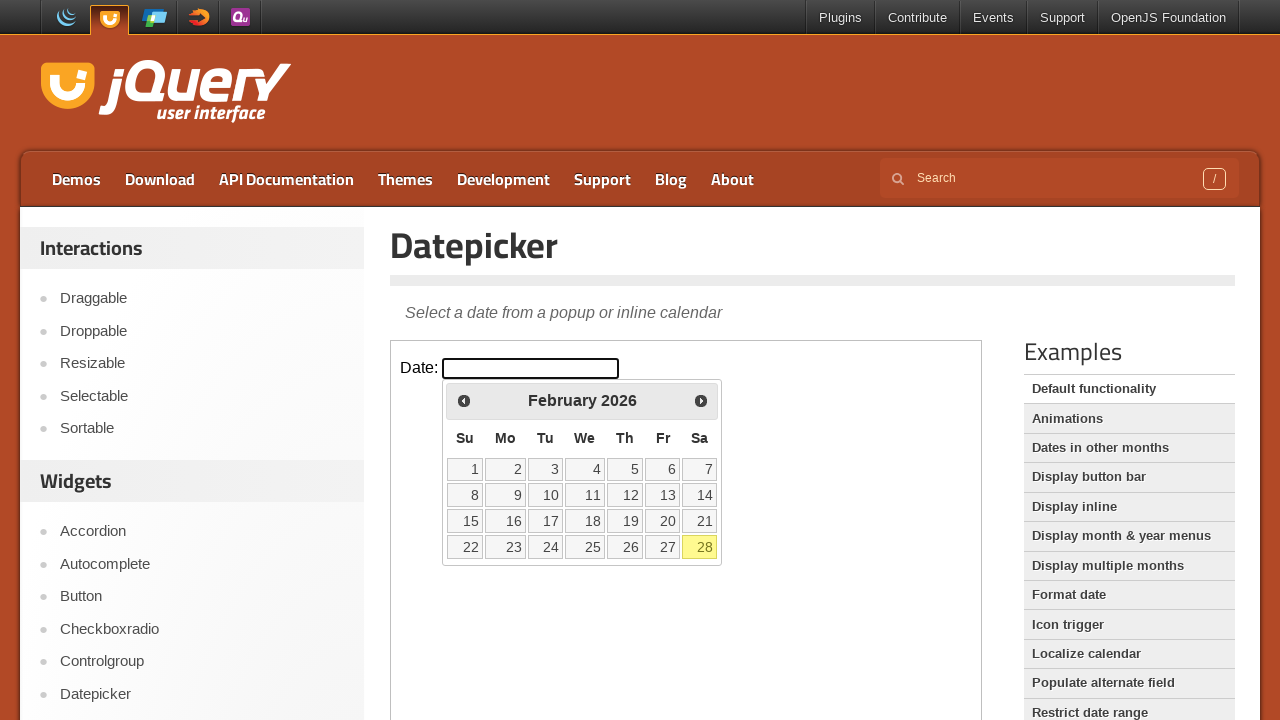